Navigates to a page with loading images and verifies that specific image elements are present and accessible

Starting URL: https://bonigarcia.dev/selenium-webdriver-java/loading-images.html

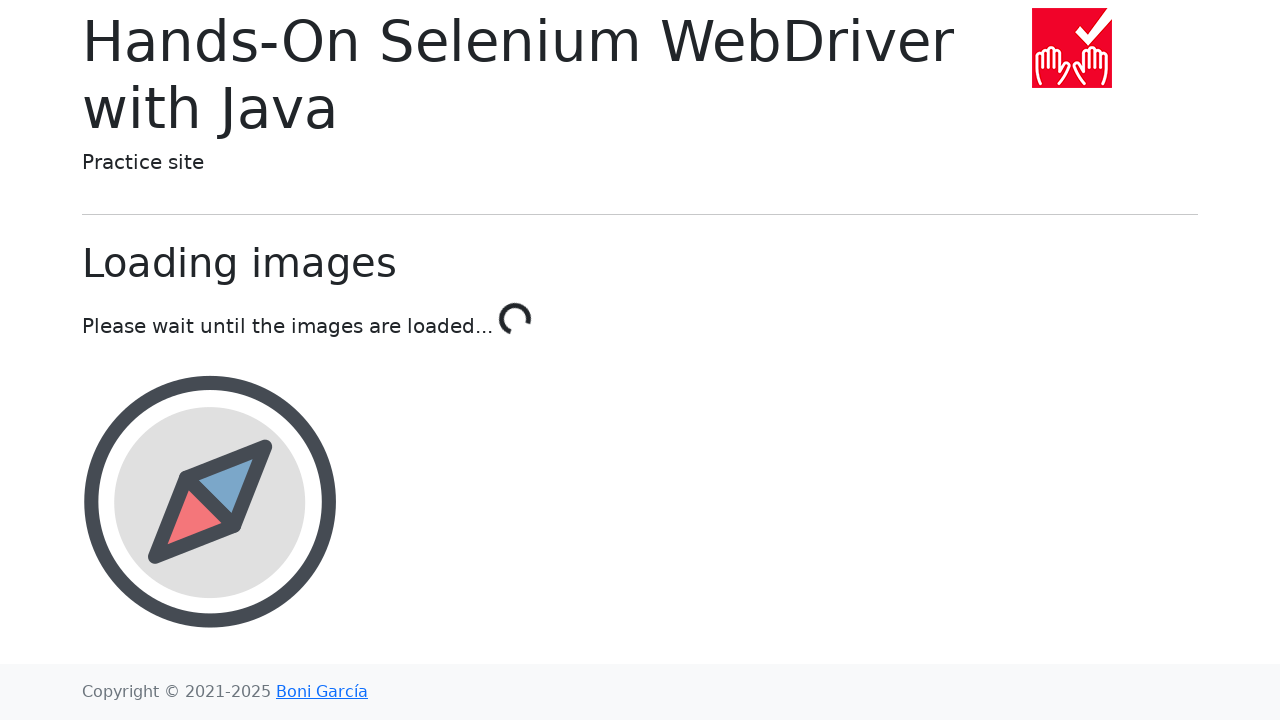

Navigated to loading images test page
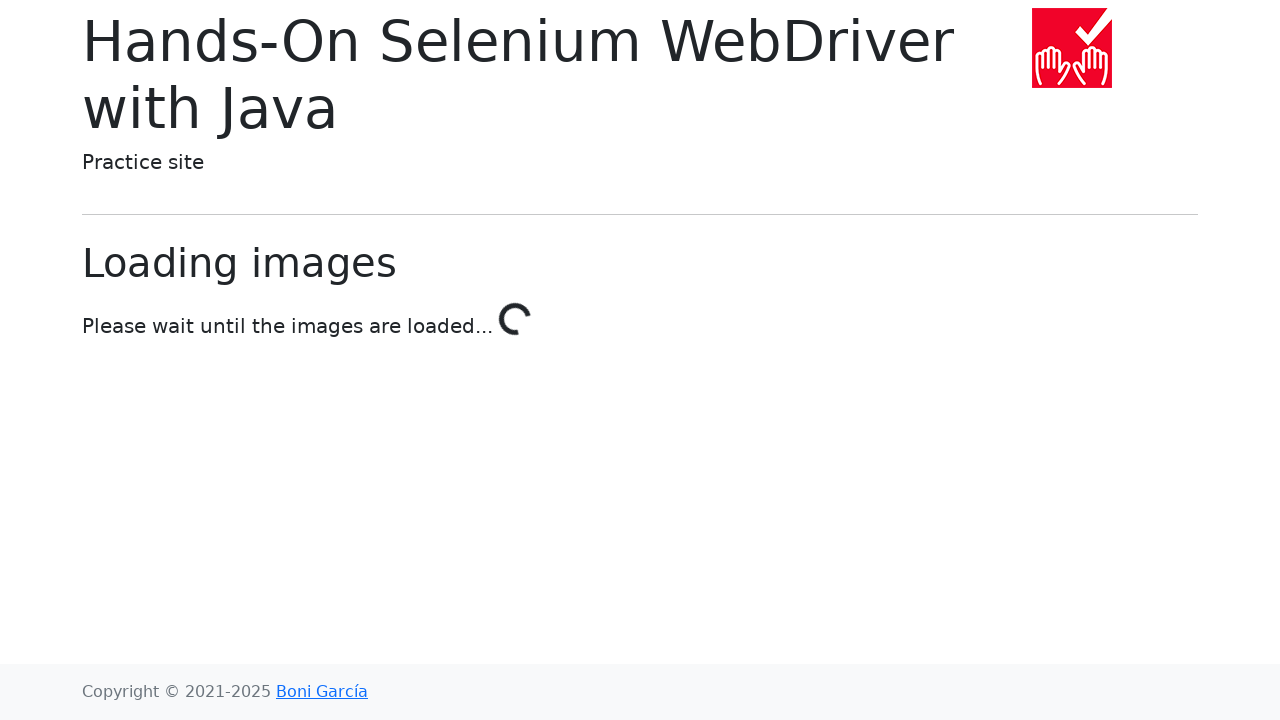

Landscape image element loaded and is present
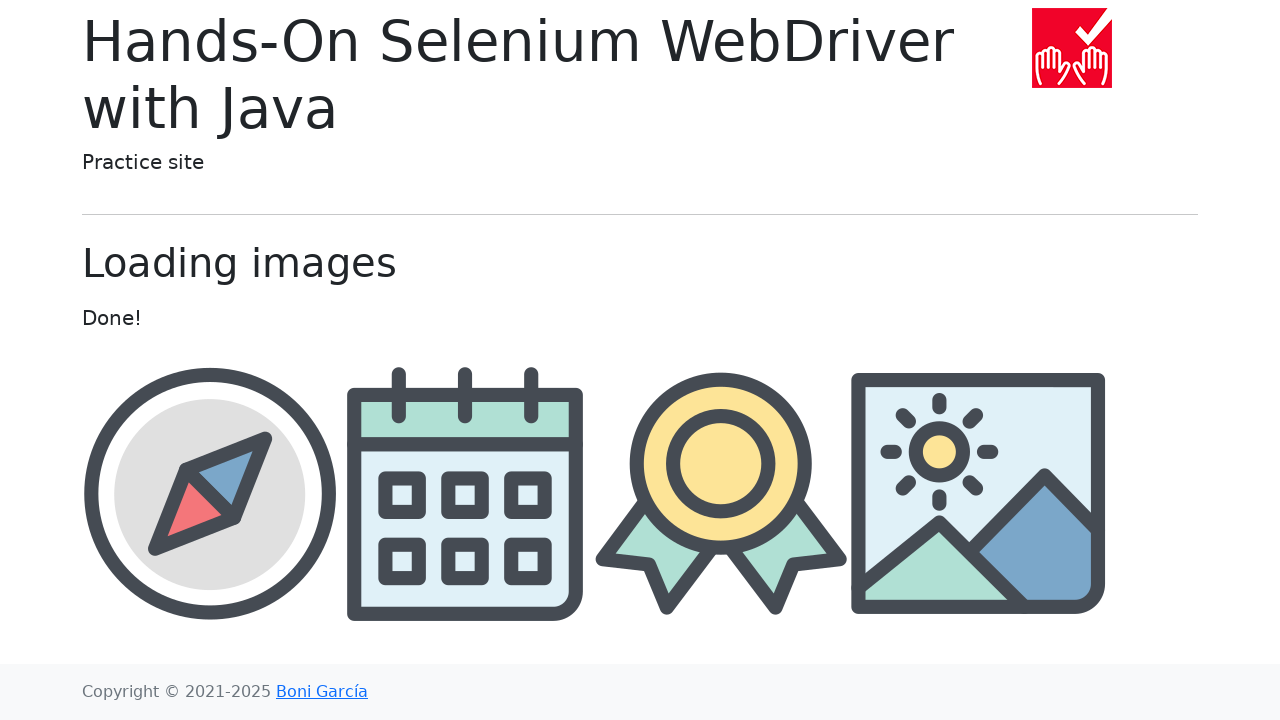

Located award image element
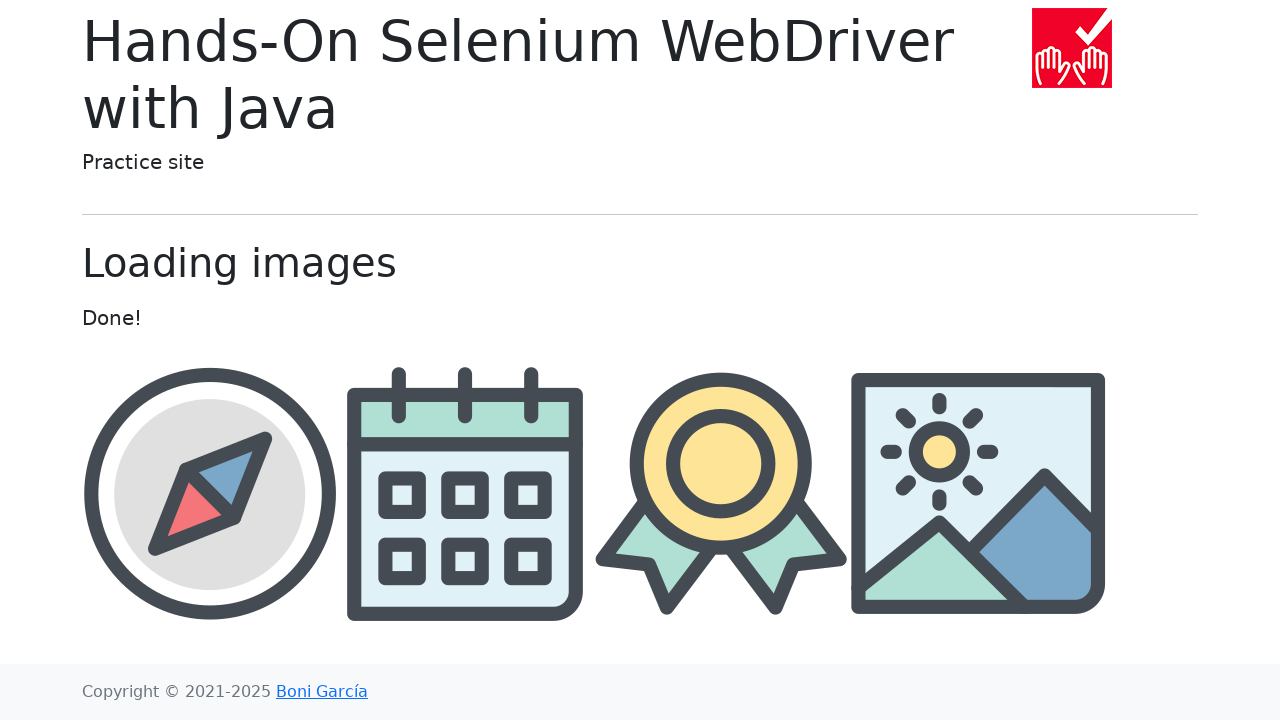

Award image element is now visible and accessible
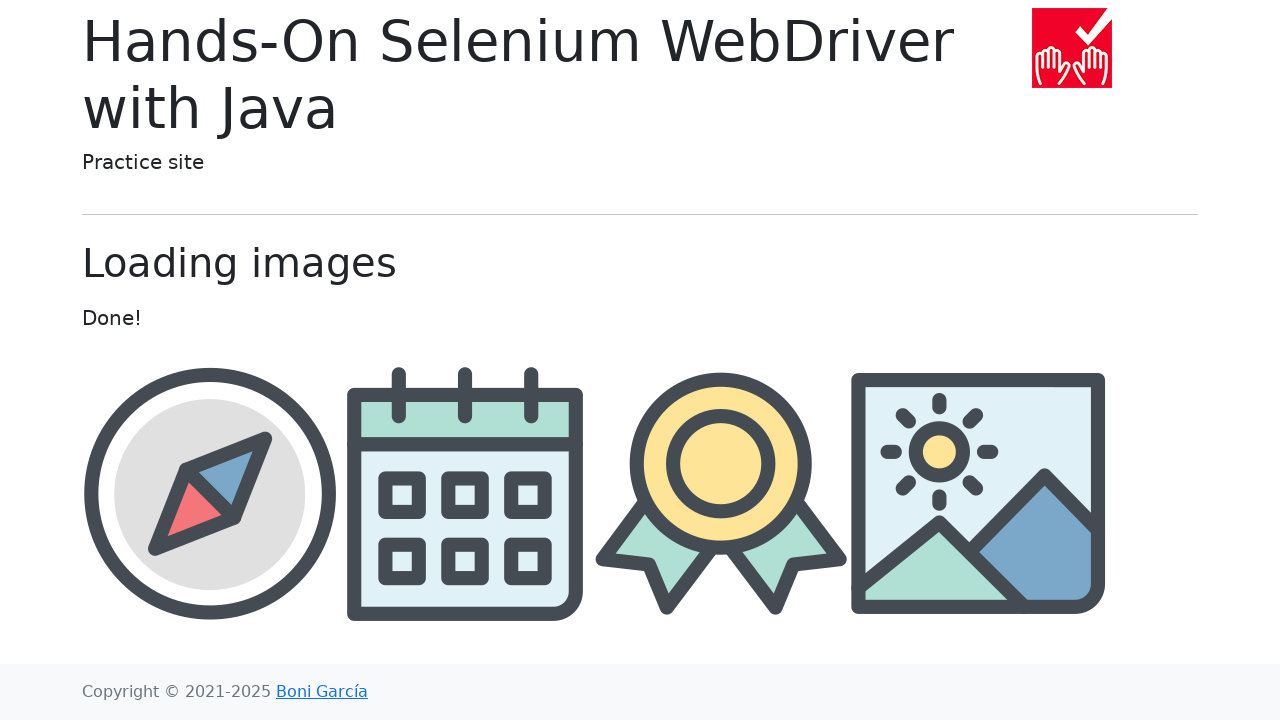

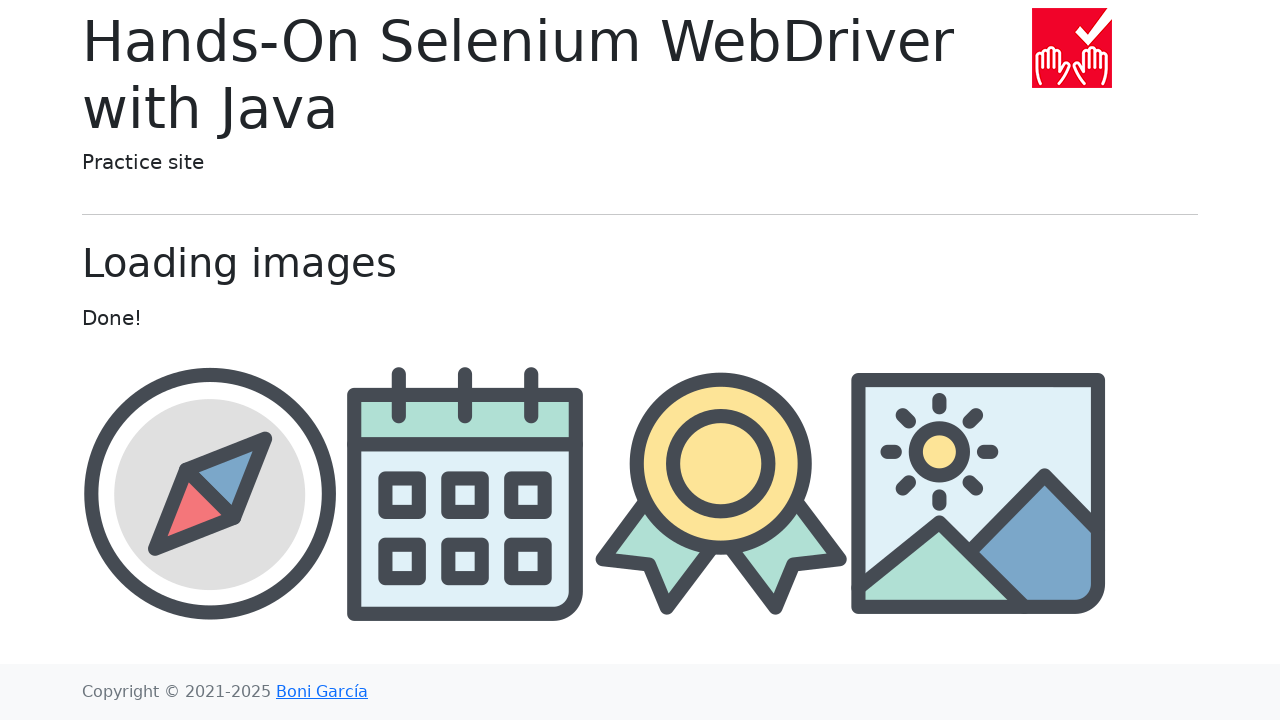